Tests dynamic content loading by clicking a Start button and waiting for a "Hello World!" text element to become visible on the page.

Starting URL: https://the-internet.herokuapp.com/dynamic_loading/1

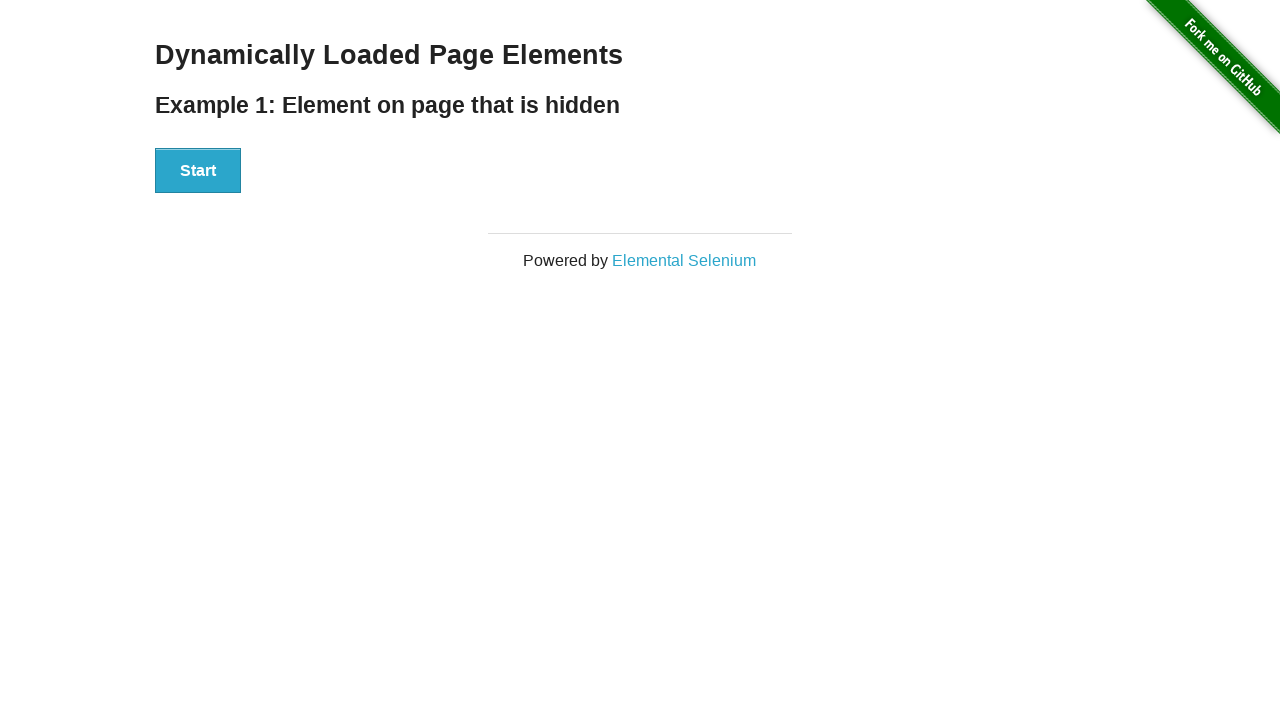

Clicked the Start button to trigger dynamic loading at (198, 171) on xpath=//button[text()='Start']
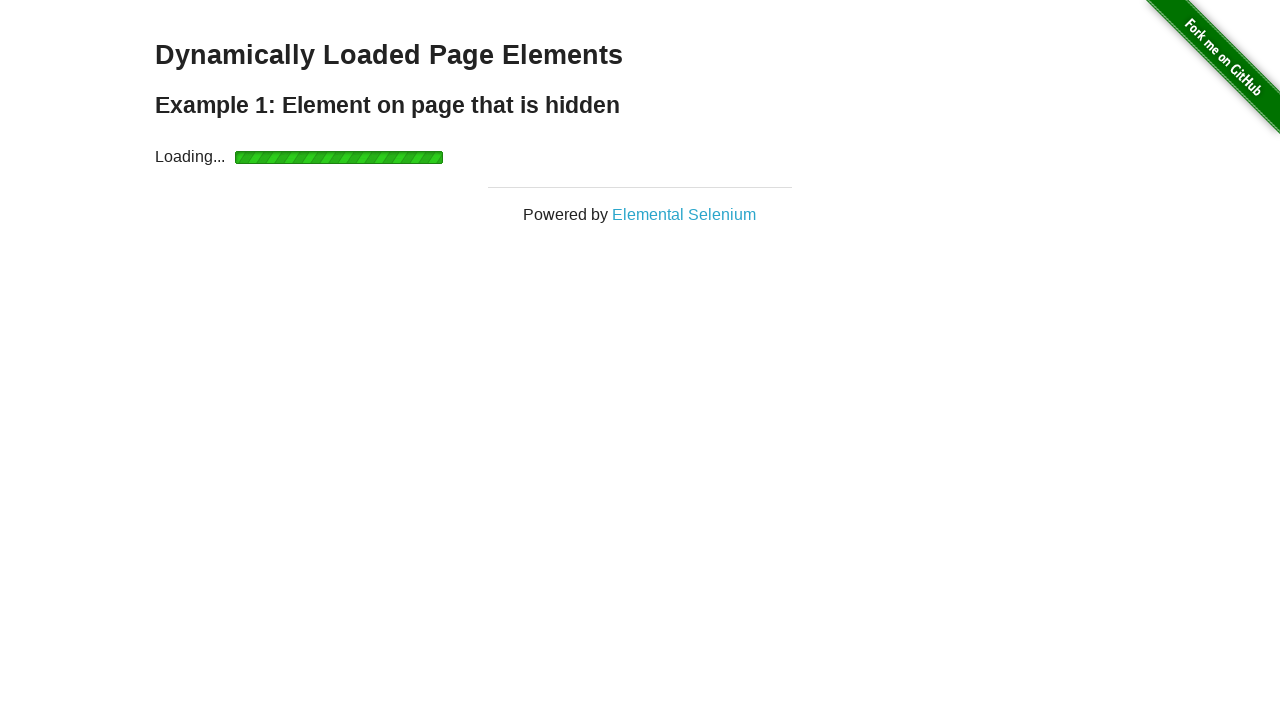

Waited for 'Hello World!' text element to become visible
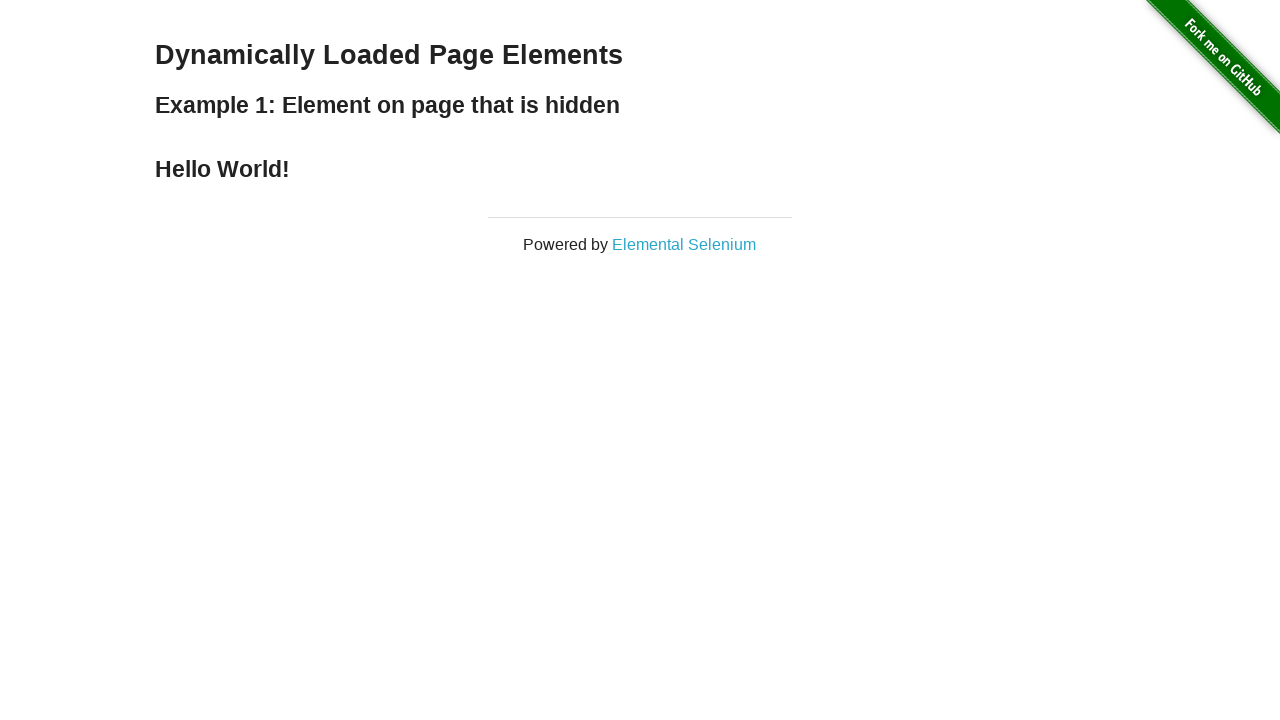

Located the 'Hello World!' element
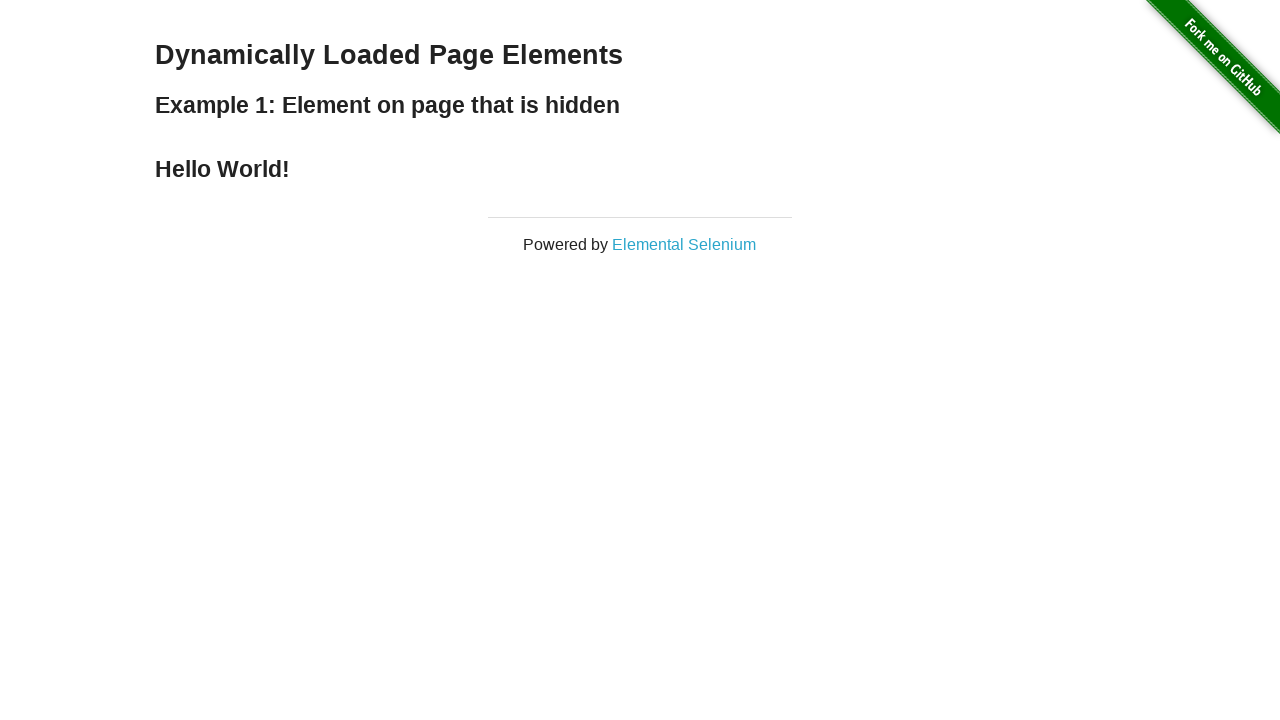

Verified the 'Hello World!' element is visible
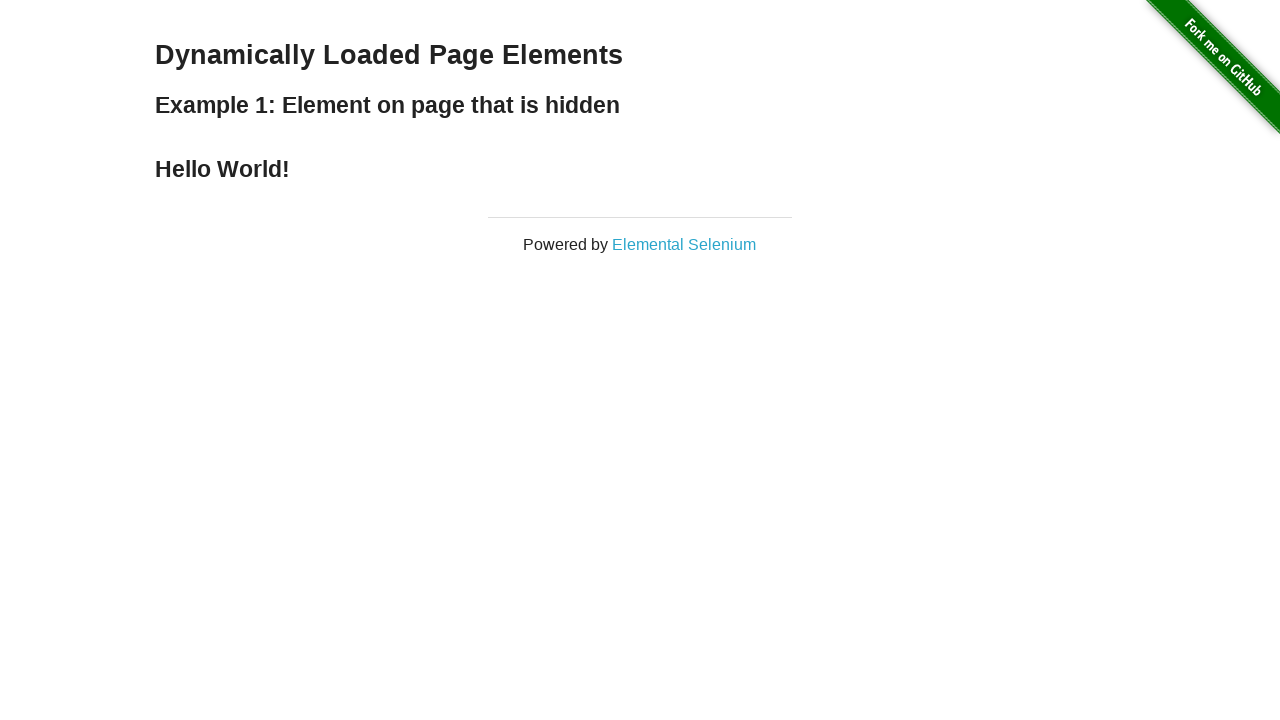

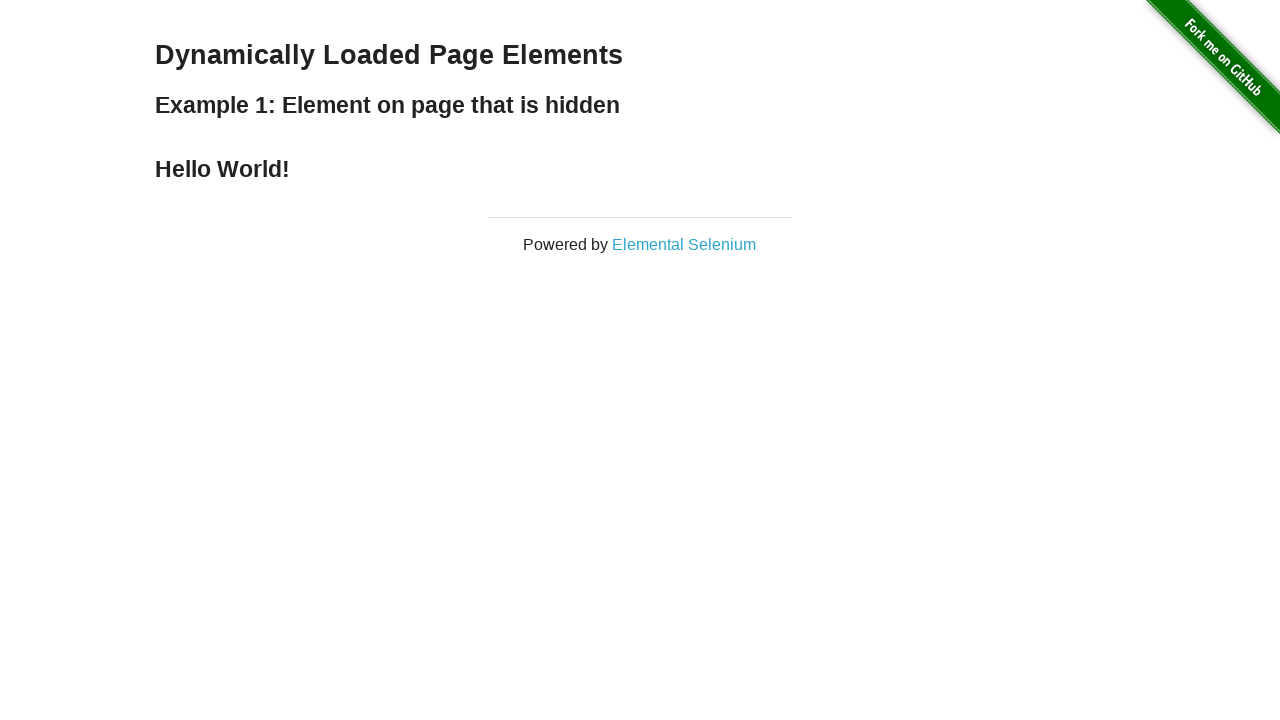